Tests registration form validation by attempting to register with an already existing email address and verifying error message appears

Starting URL: https://rahulshettyacademy.com/client/#/auth/login

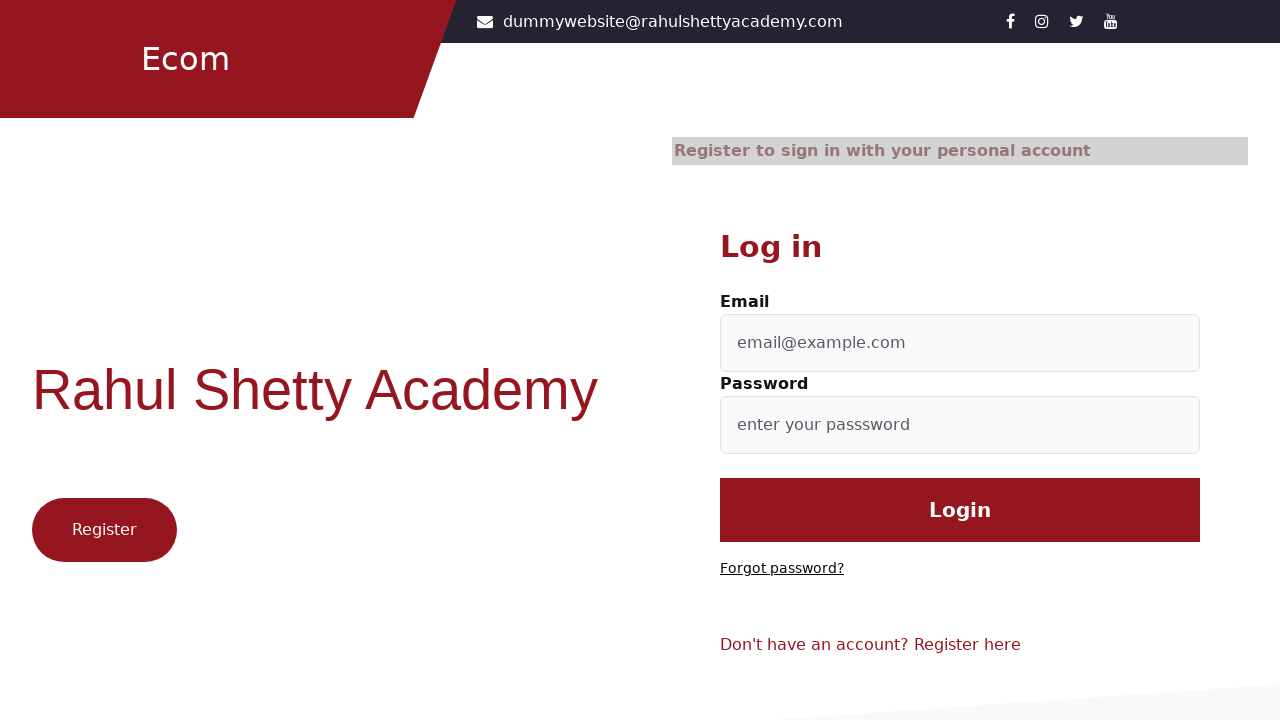

Clicked on register link at (968, 645) on .text-reset
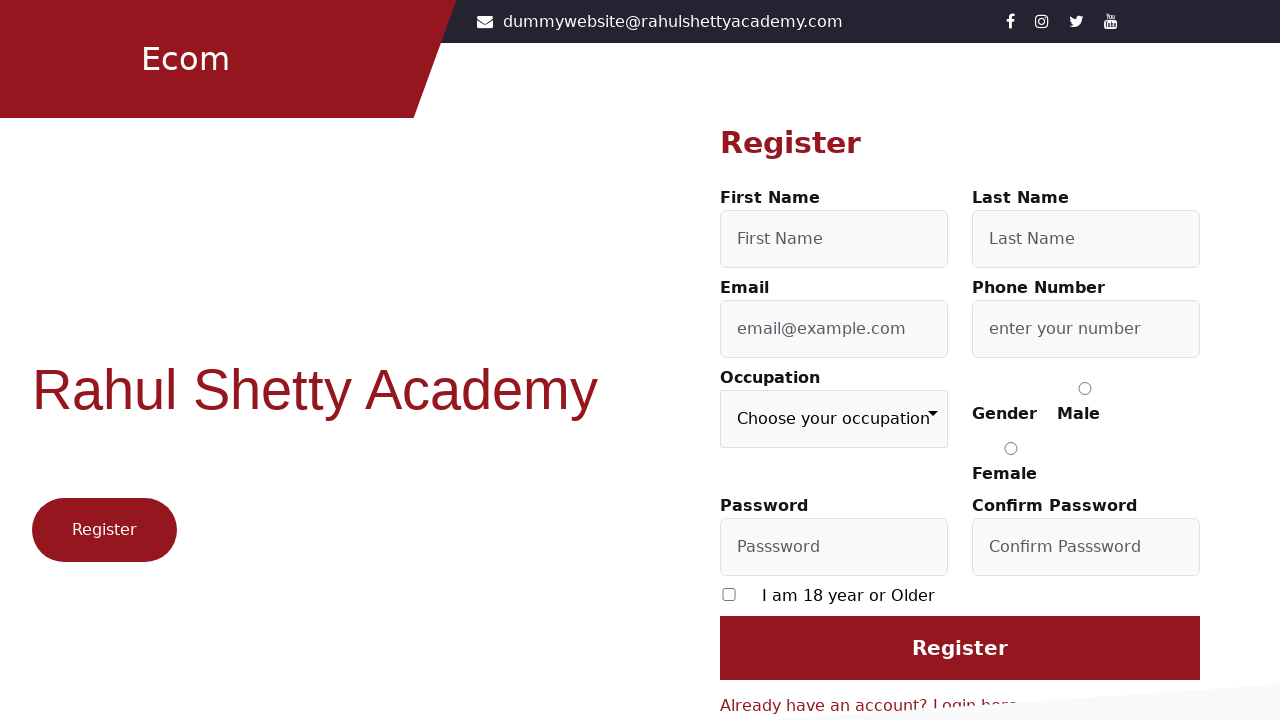

Filled first name with 'Emily' on #firstName
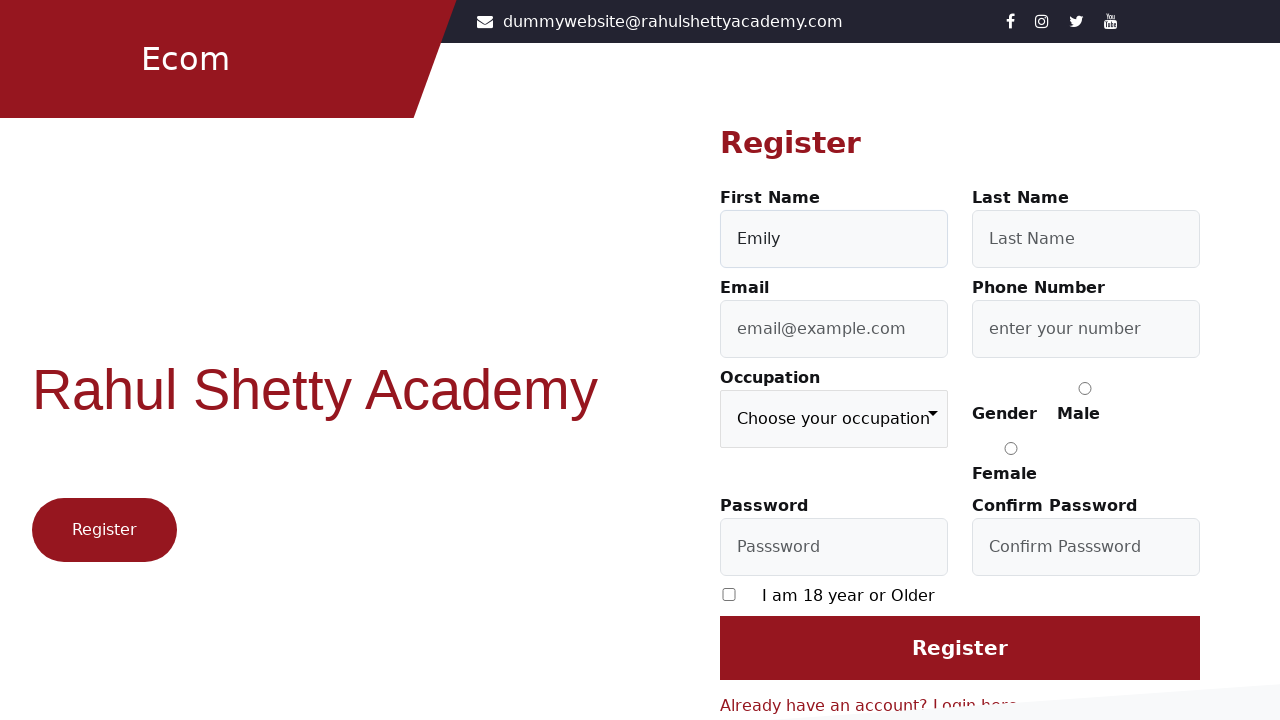

Filled last name with 'Watson' on #lastName
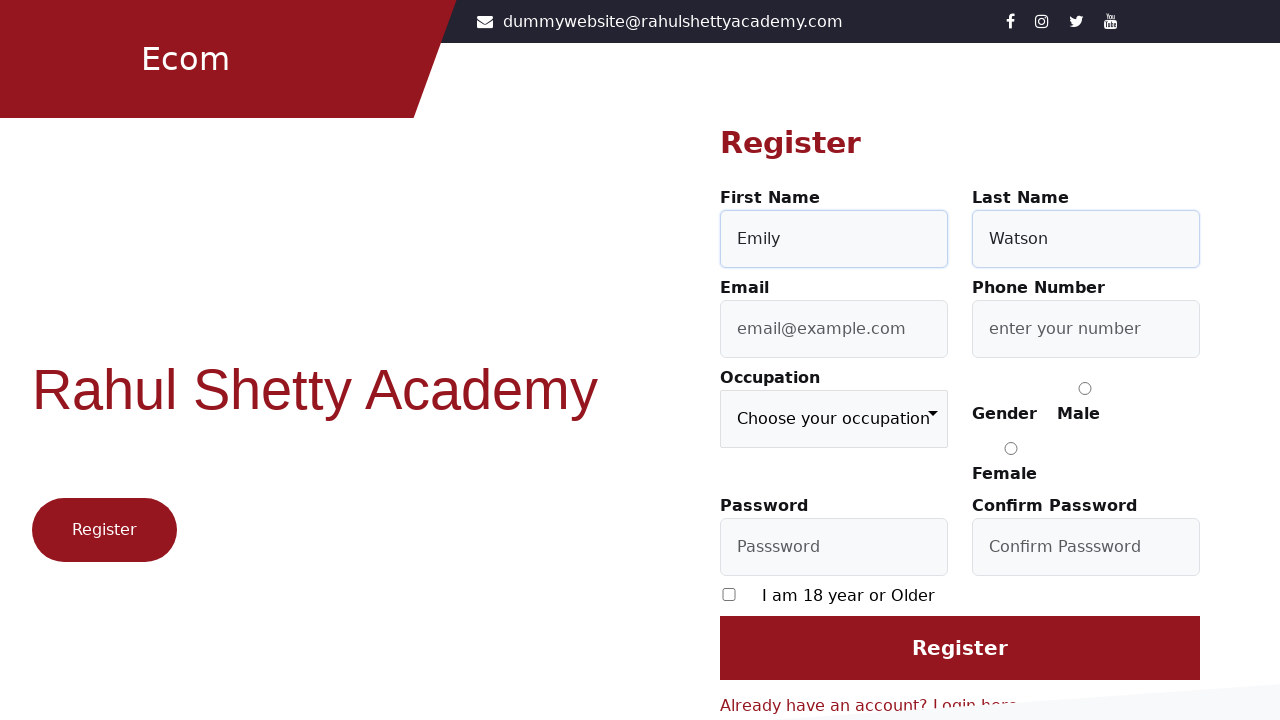

Filled email with already registered address 'existing.user@gmail.com' on #userEmail
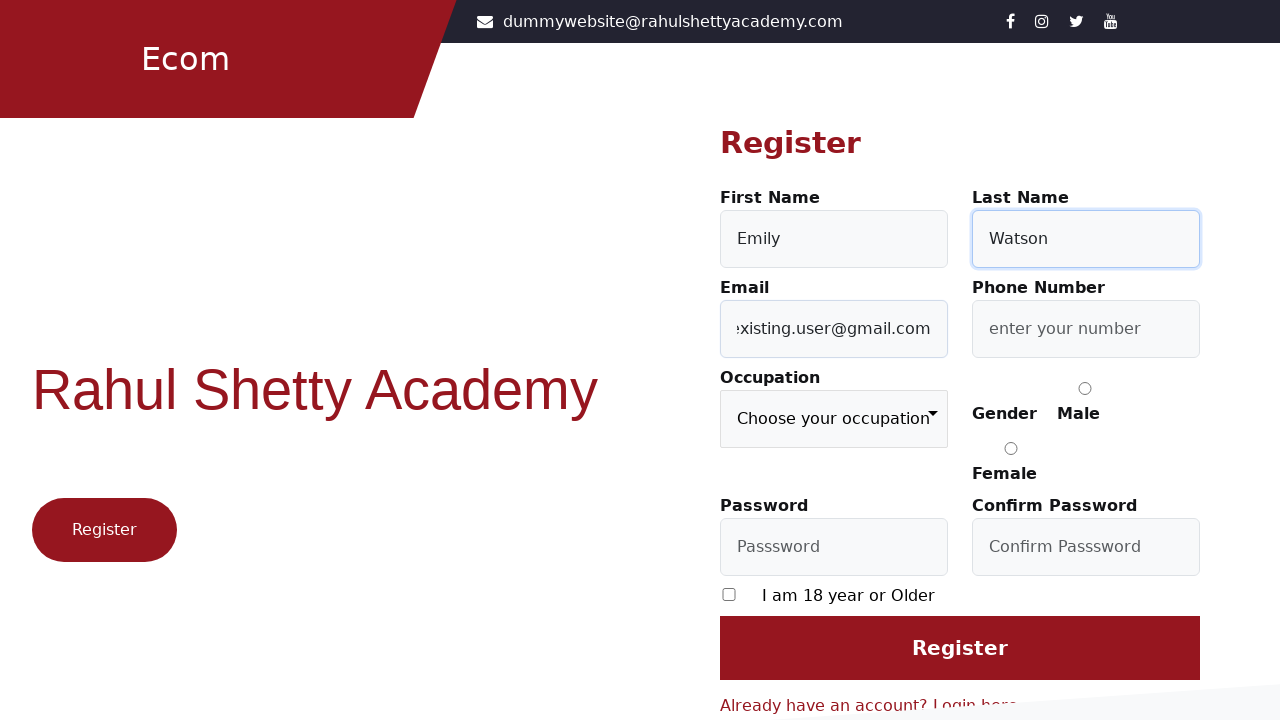

Filled mobile number with '5551234567' on #userMobile
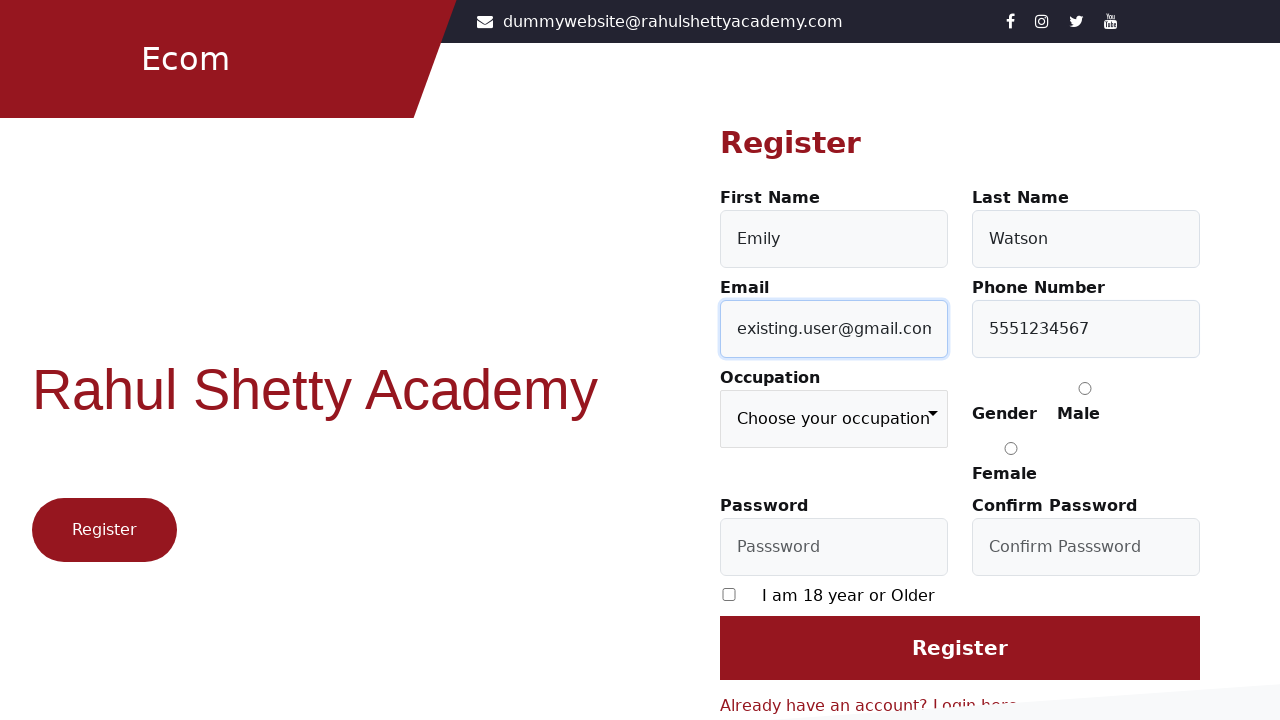

Filled password with 'TestPass456!' on #userPassword
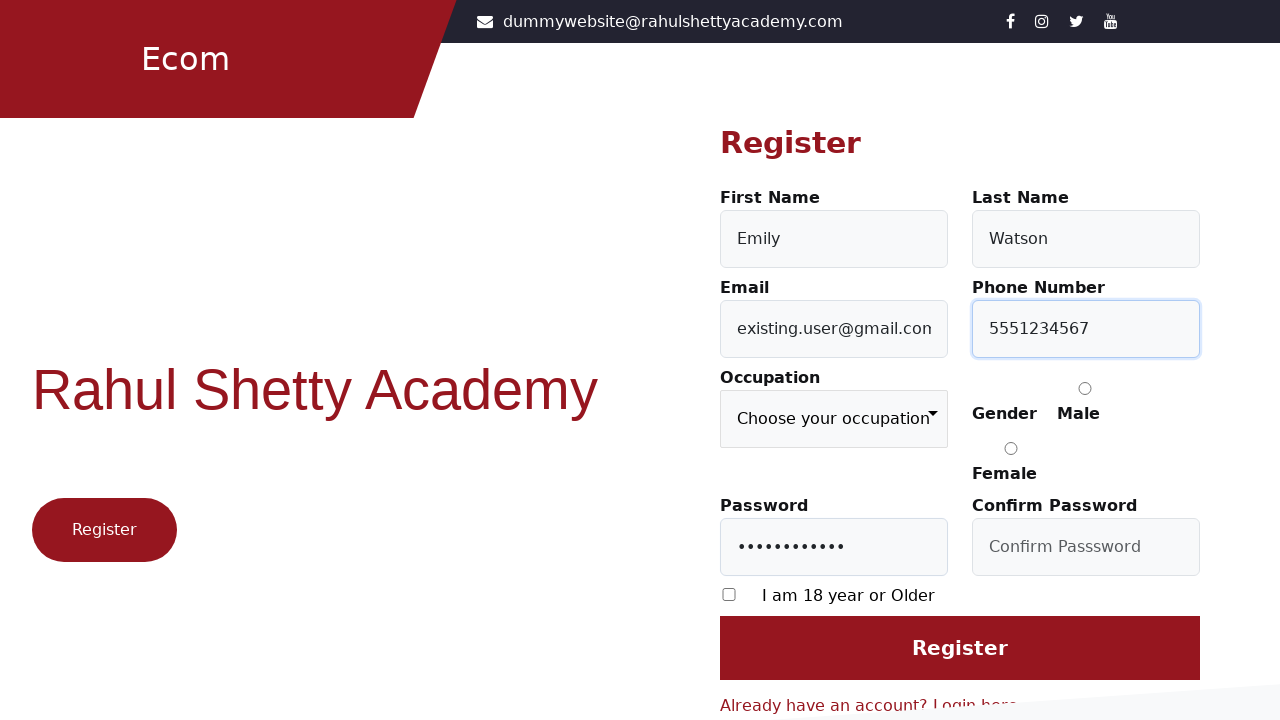

Filled confirm password with 'TestPass456!' on #confirmPassword
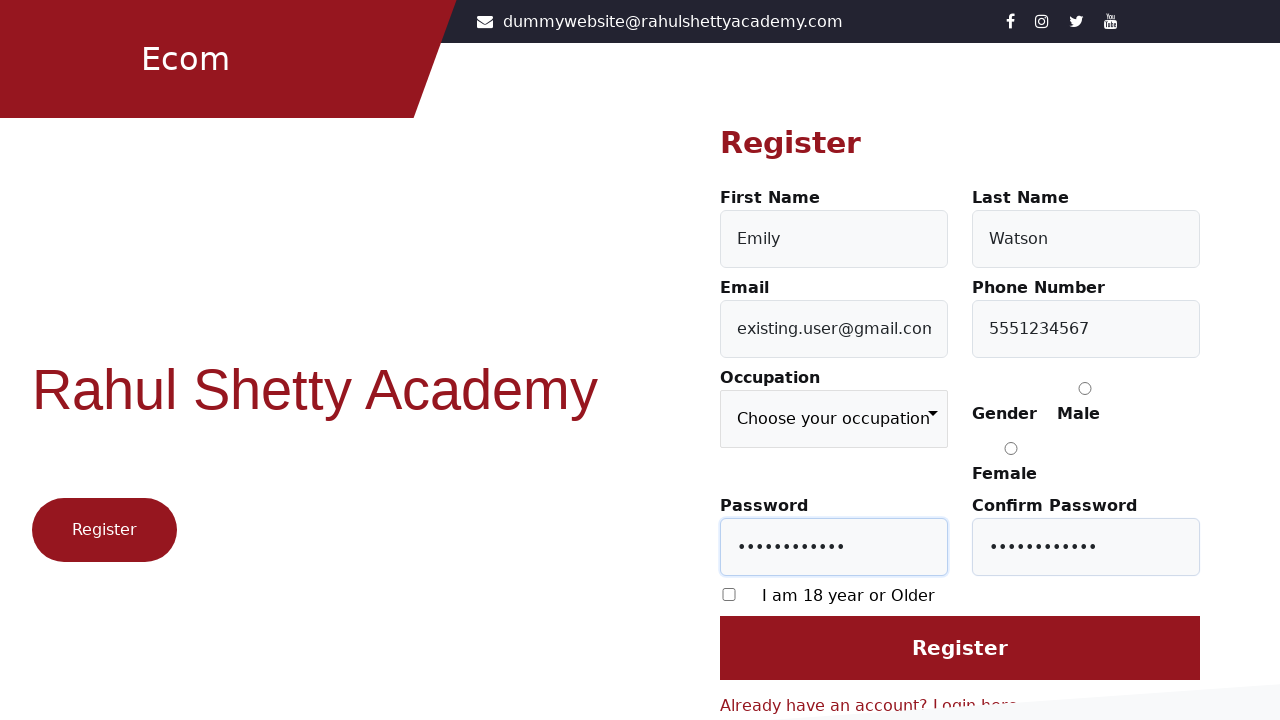

Checked terms and conditions checkbox at (729, 594) on input[type="checkbox"]
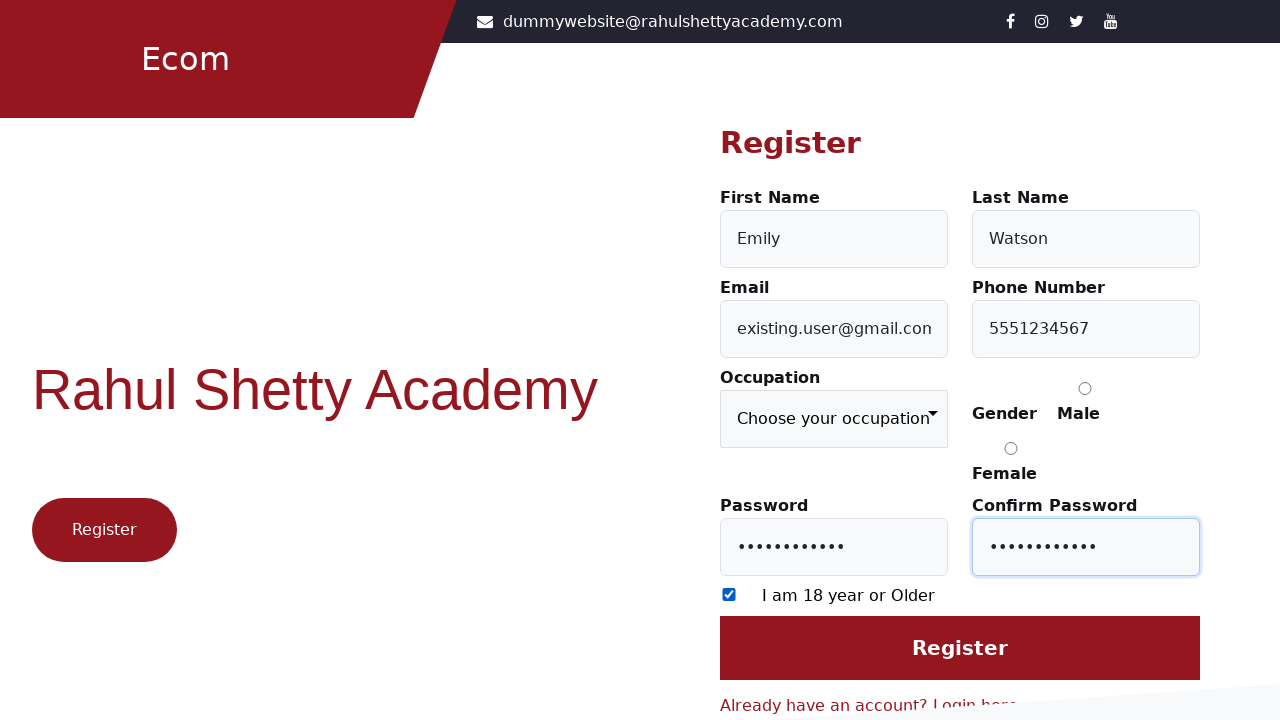

Clicked register button to submit form at (960, 648) on input[value="Register"]
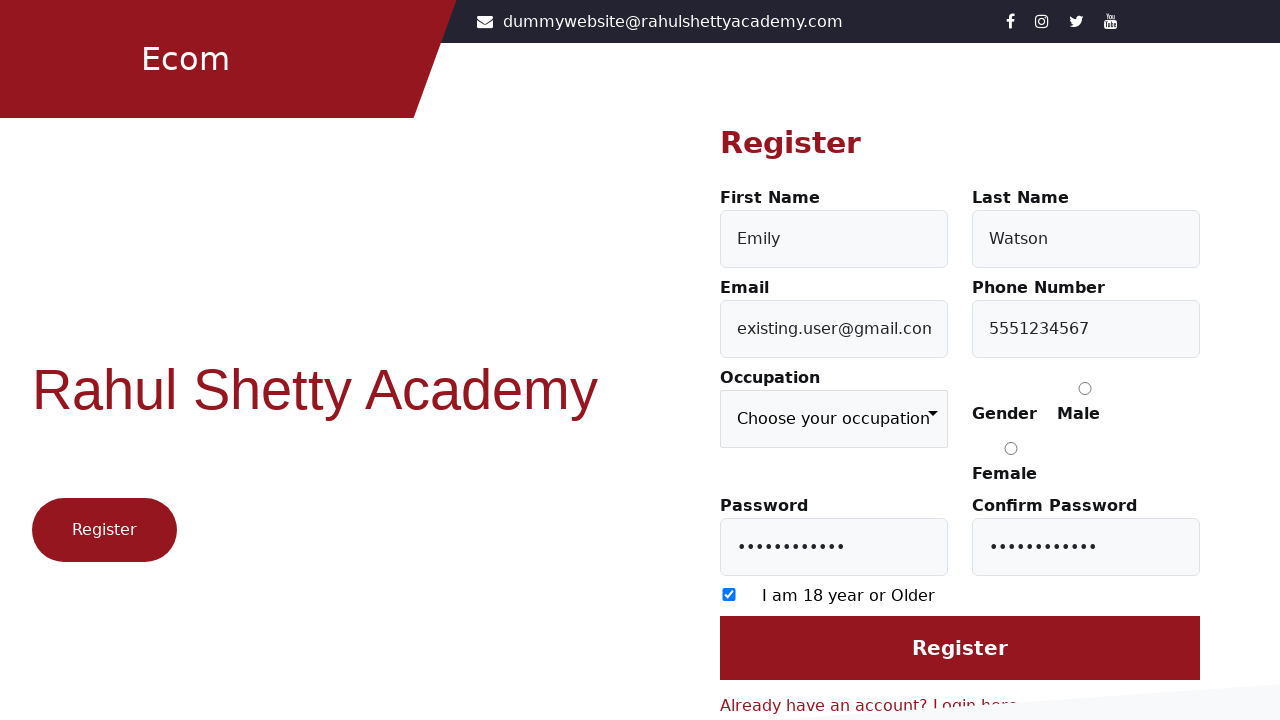

Error message appeared: 'User already exisits with this Email Id!'
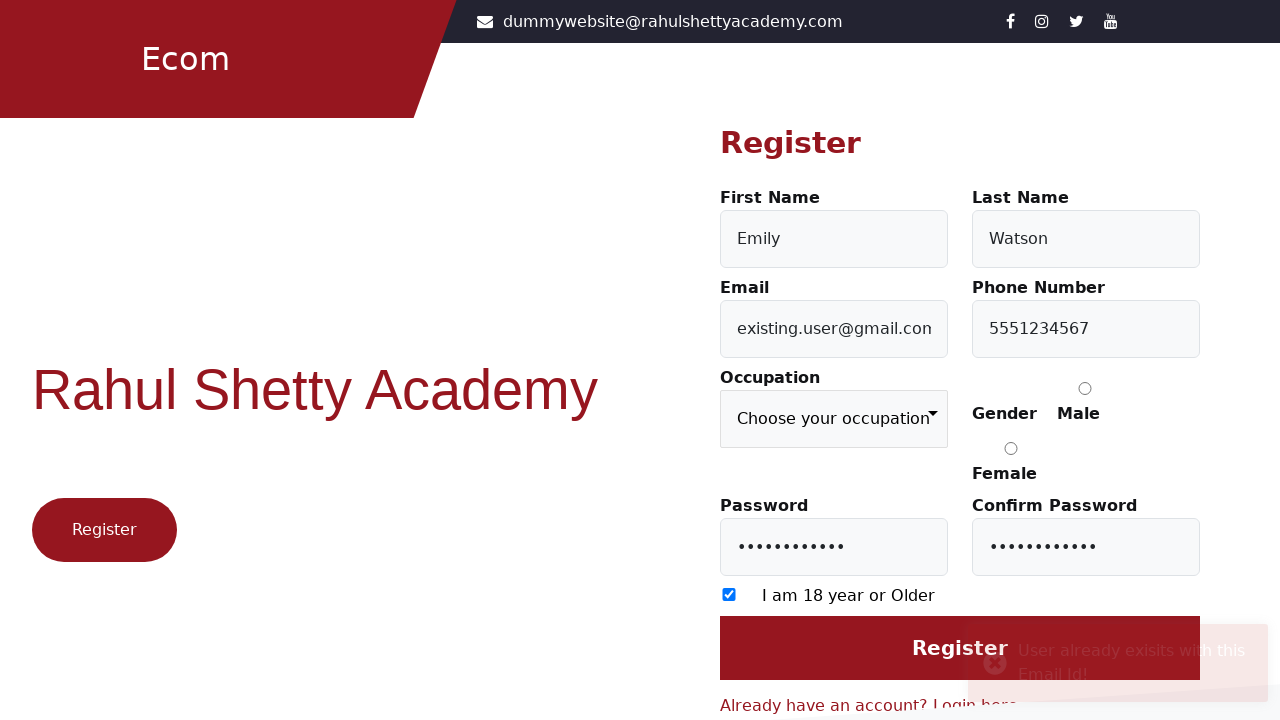

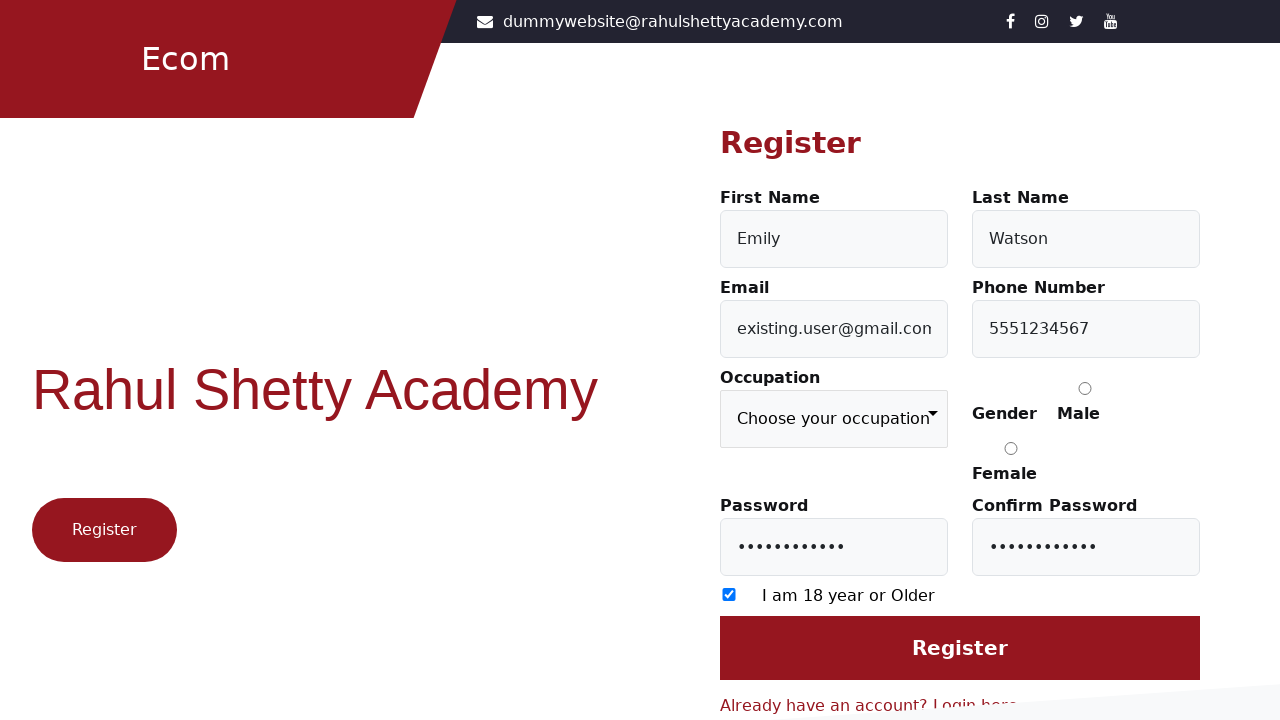